Tests a form filling workflow that uses keyboard shortcuts to copy the current address and paste it into the permanent address field

Starting URL: https://demoqa.com/text-box

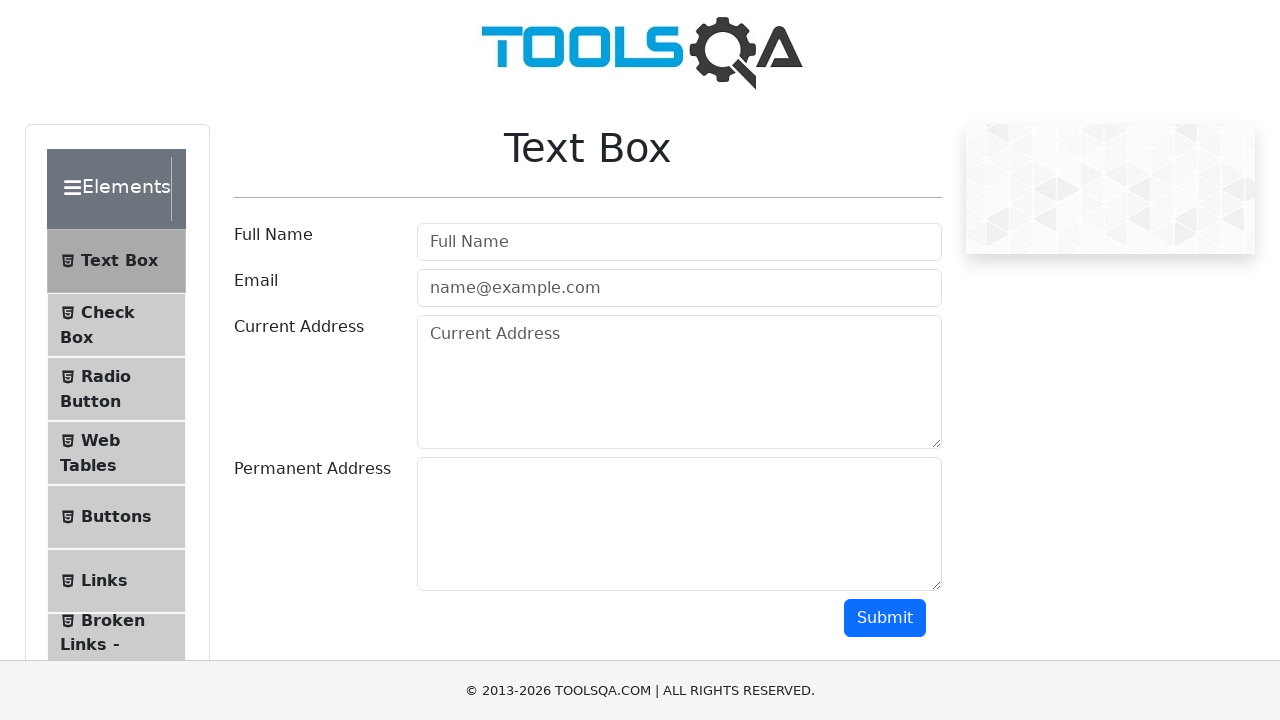

Filled Full Name field with 'Mr.Peter Haynes' on #userName
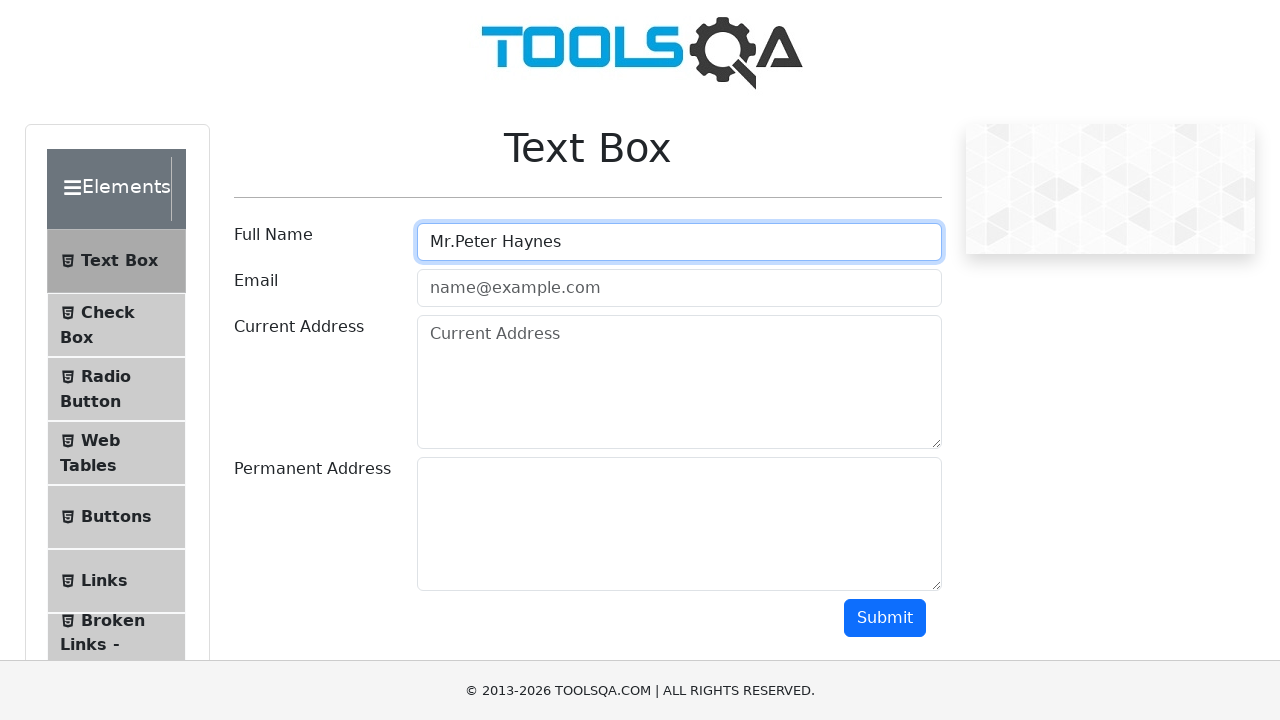

Filled Email field with 'PeterHaynes@toolsqa.com' on #userEmail
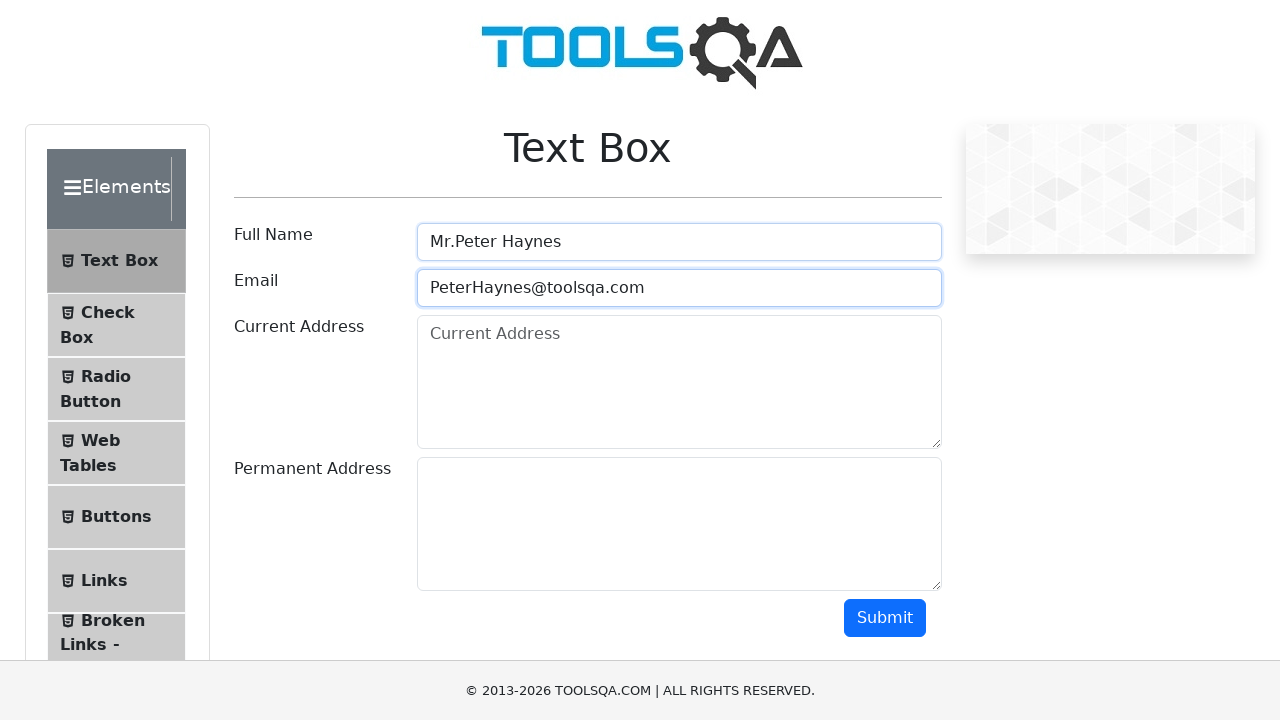

Filled Current Address field with '43 School Lane London EC71 9GO' on #currentAddress
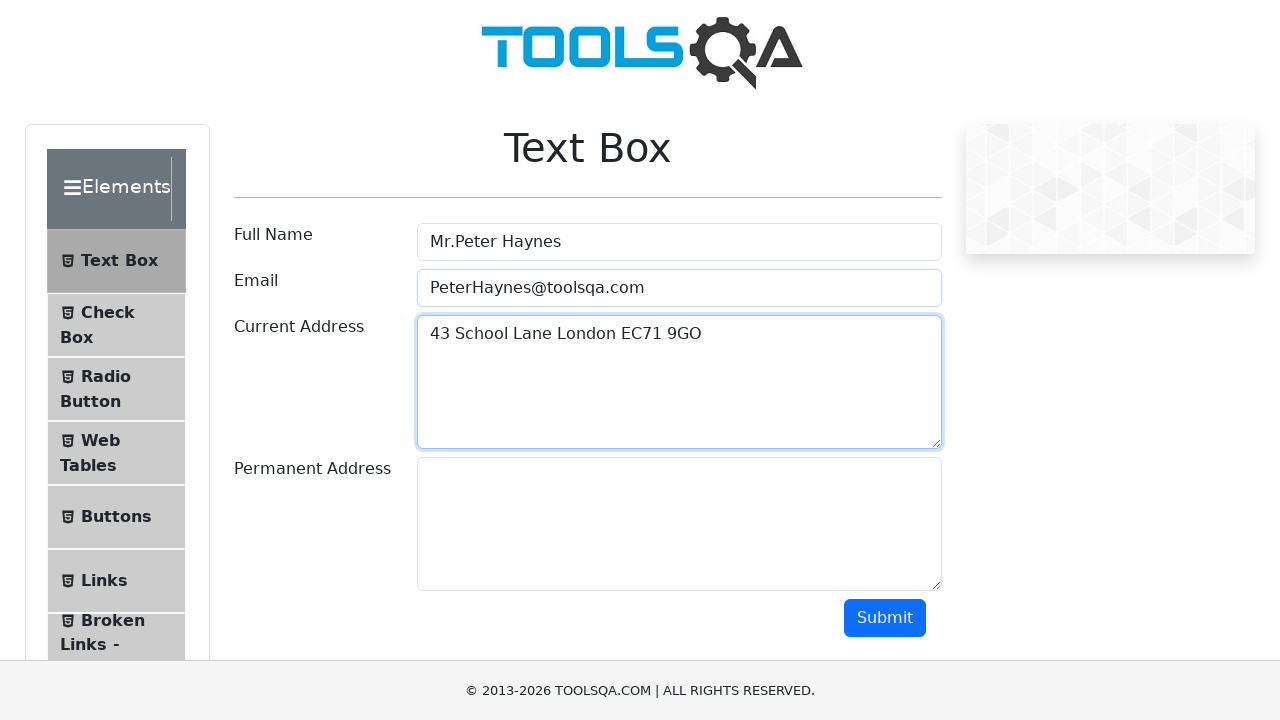

Focused on Current Address field on #currentAddress
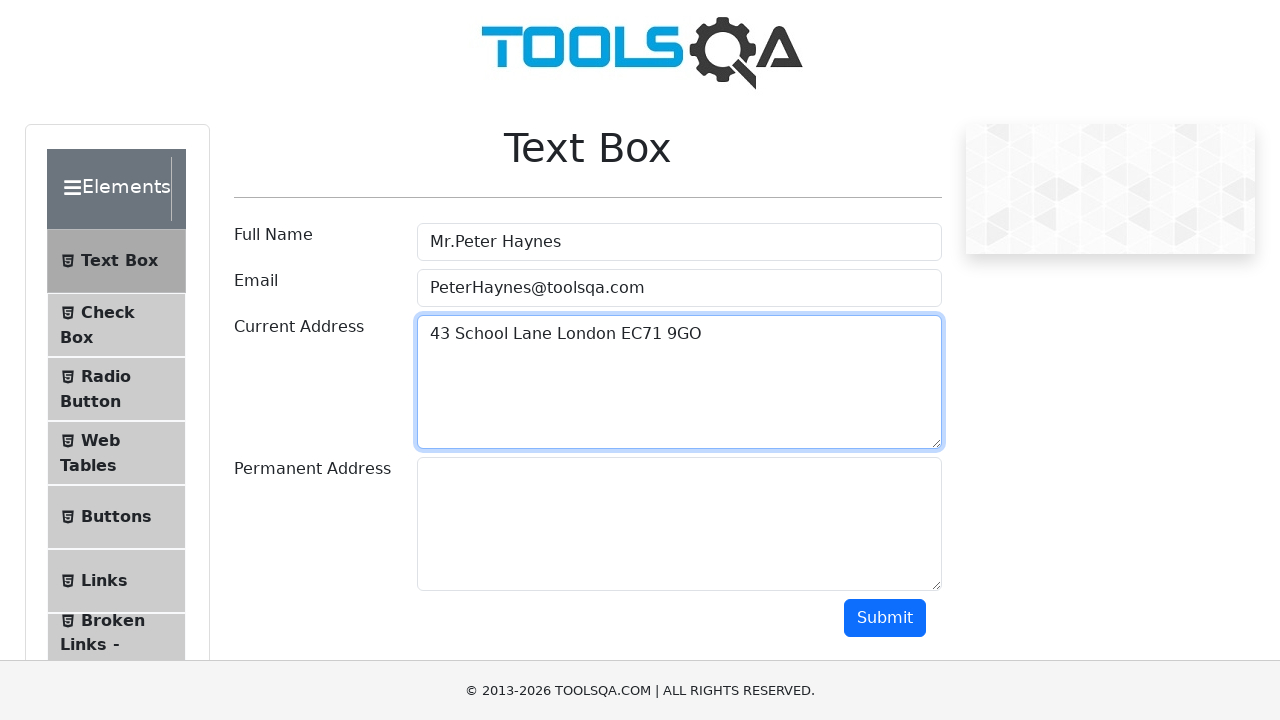

Selected all text in Current Address field using Ctrl+A
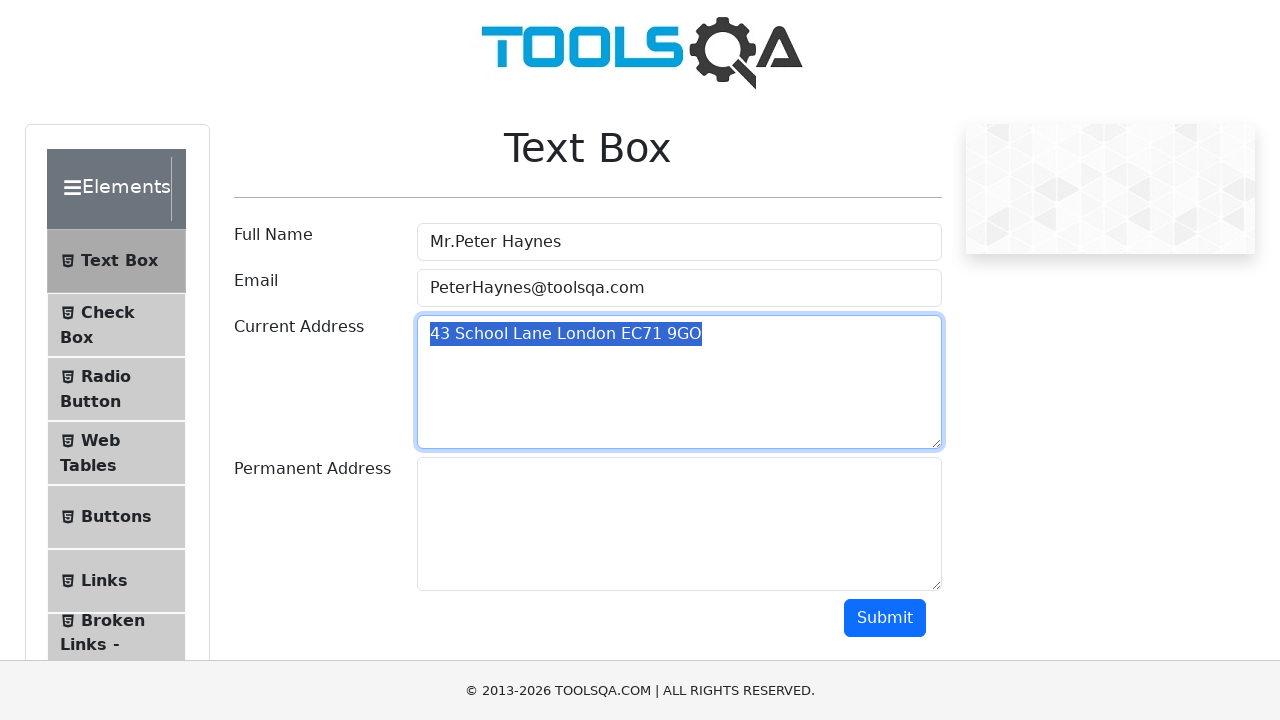

Copied Current Address text using Ctrl+C
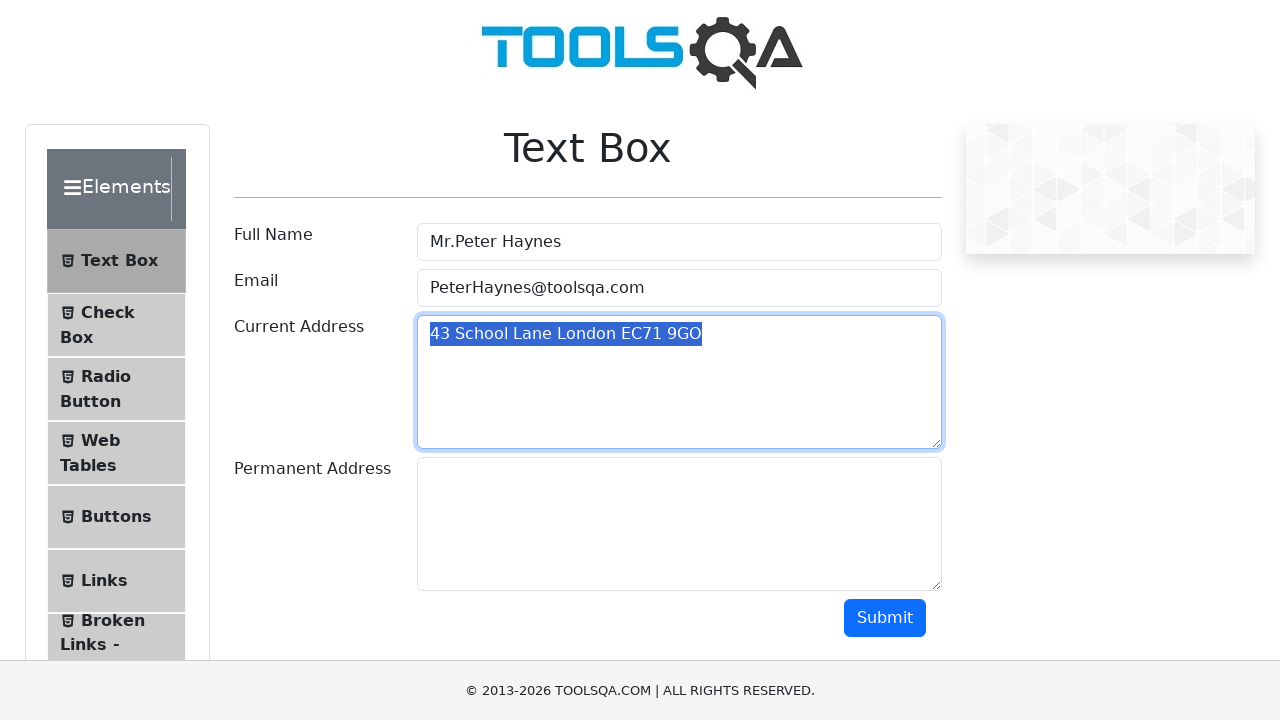

Pressed Tab to move focus to Permanent Address field
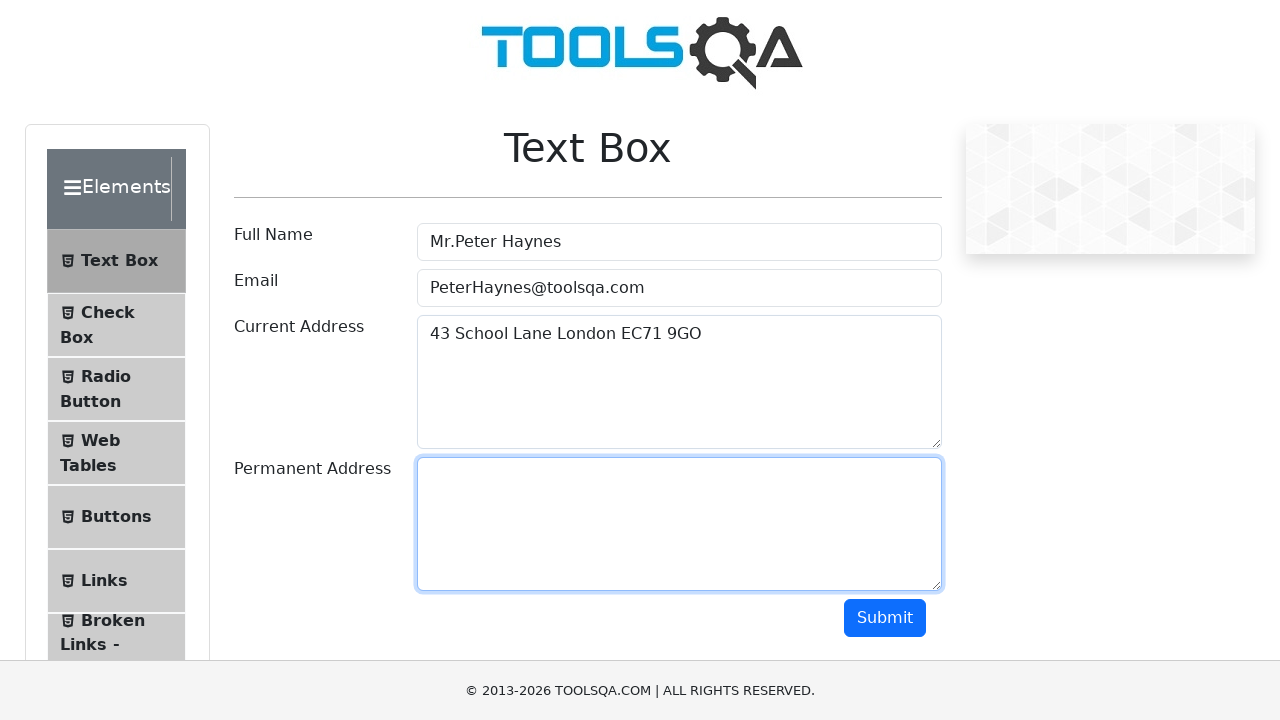

Pasted address into Permanent Address field using Ctrl+V
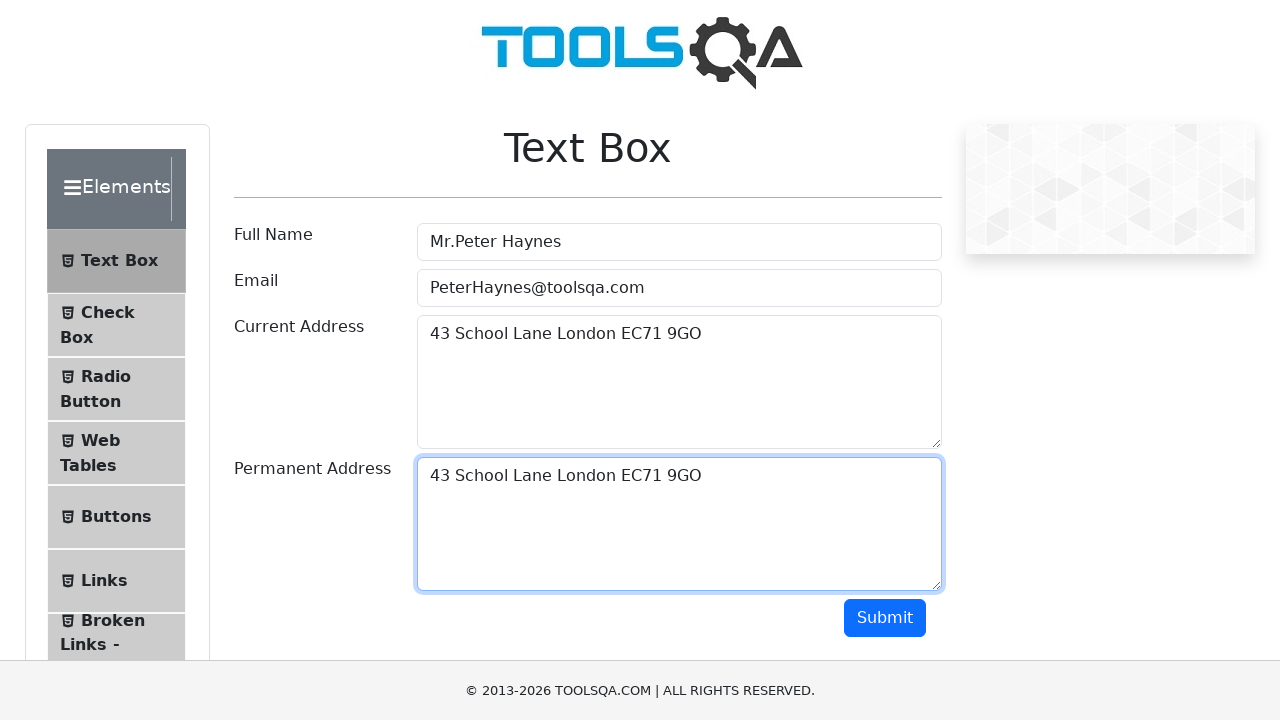

Retrieved Current Address field value
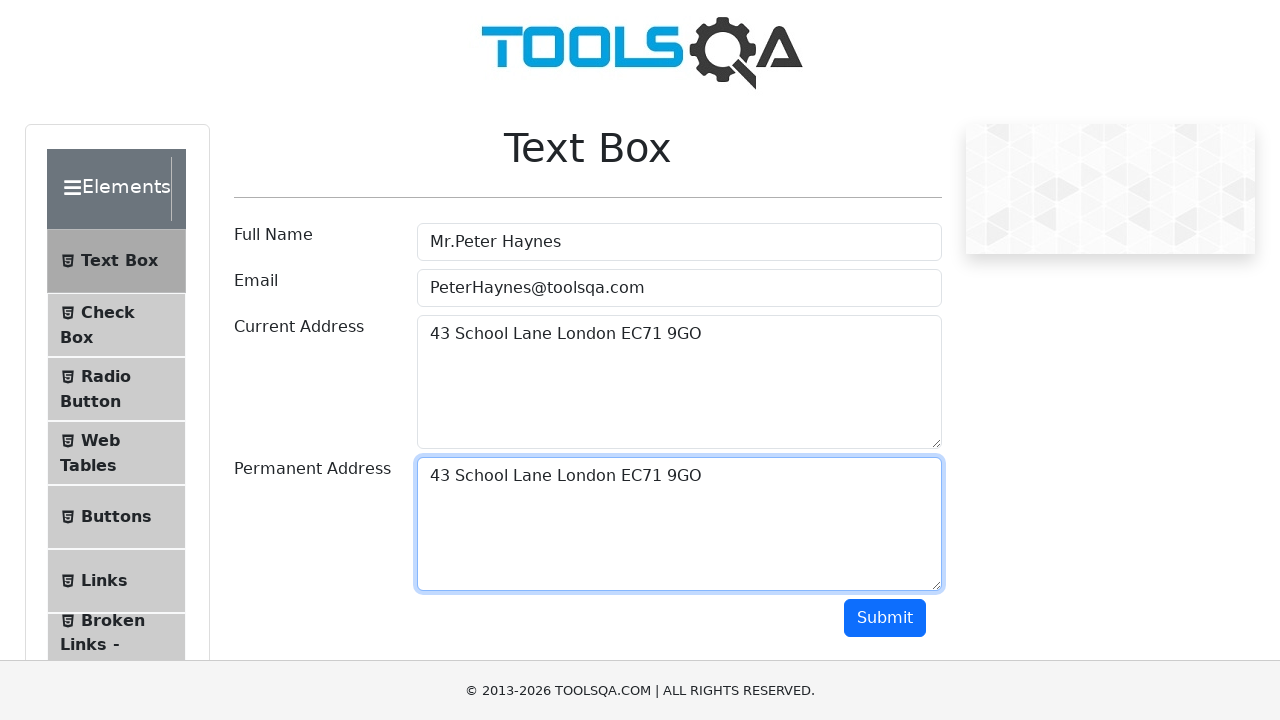

Retrieved Permanent Address field value
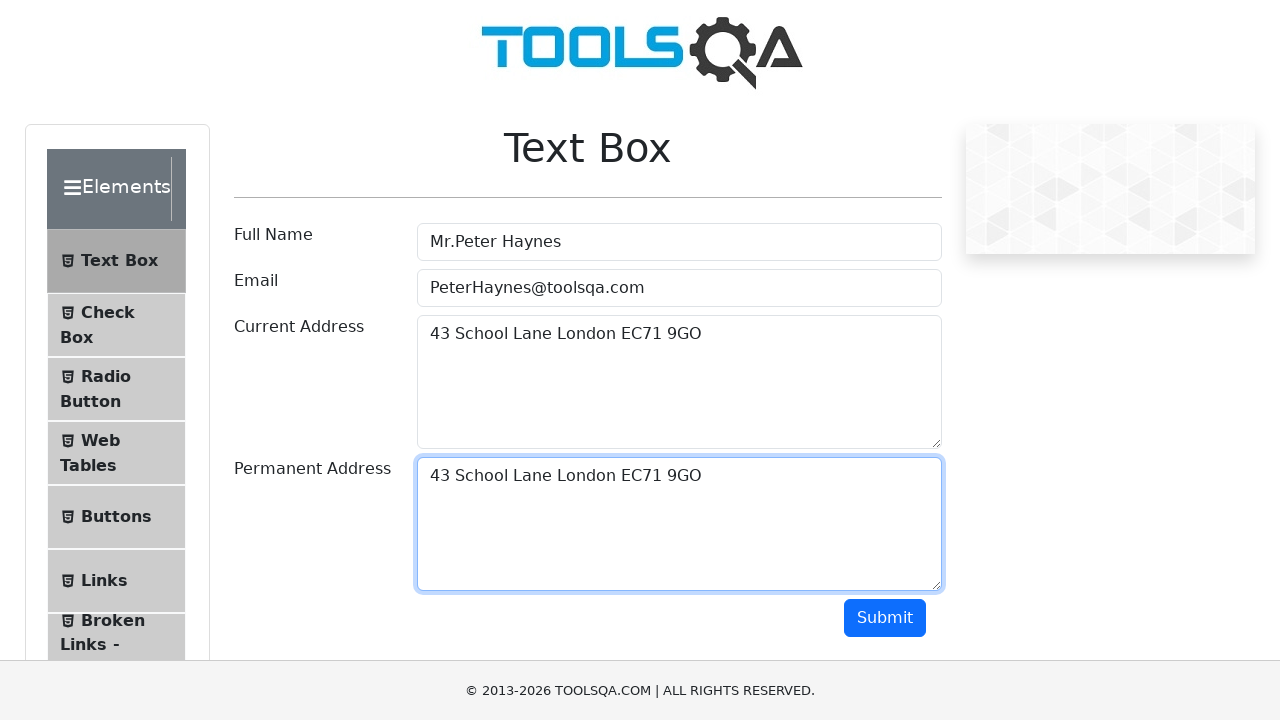

Verified that Current Address and Permanent Address fields contain the same value
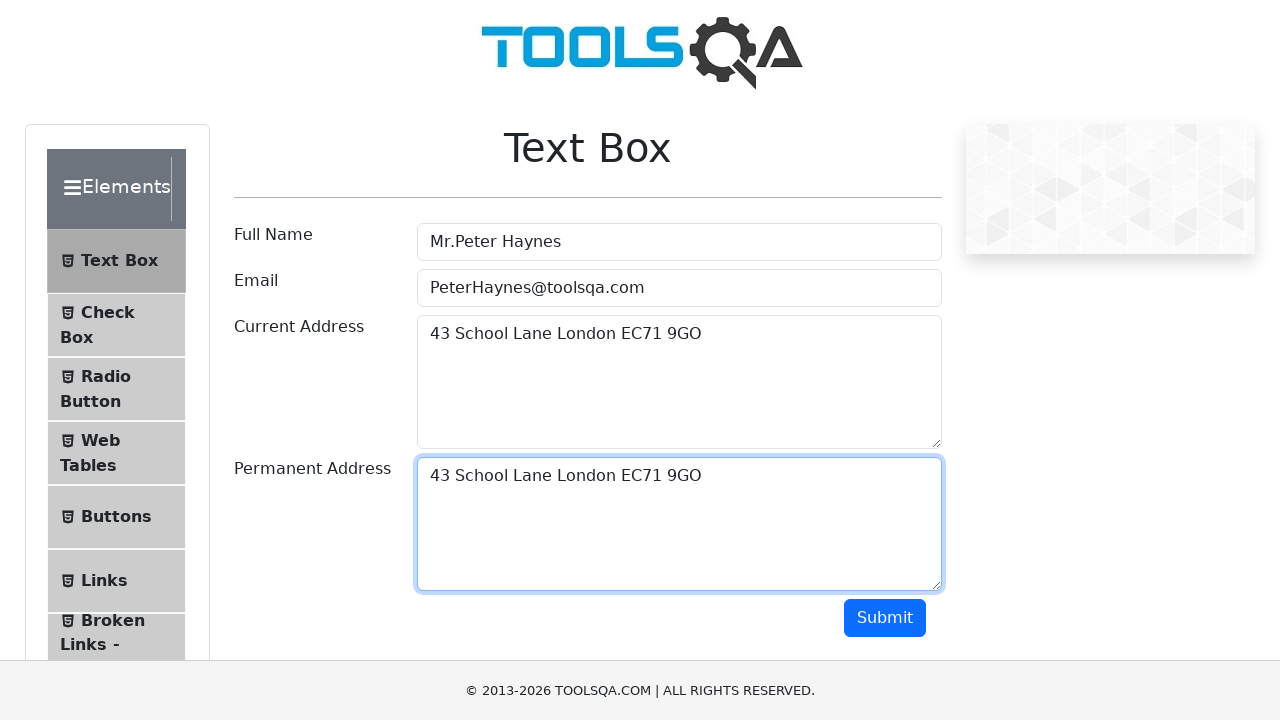

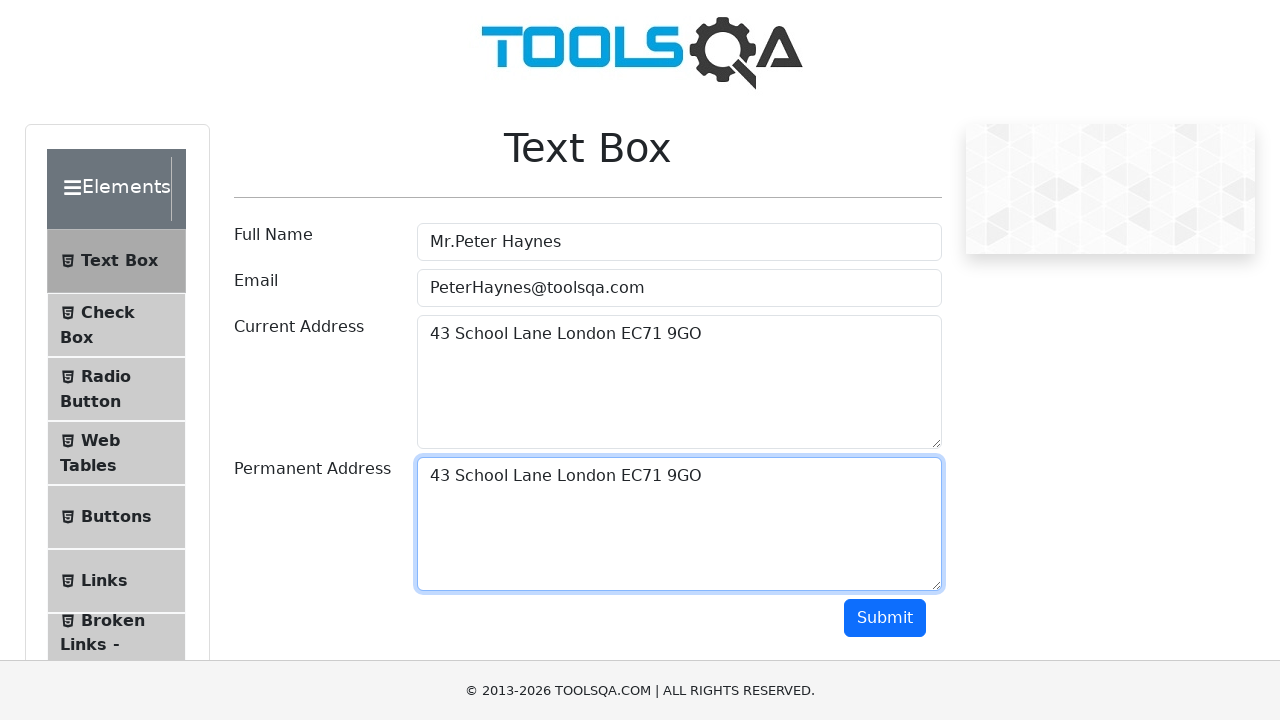